Tests the triangle classifier application by entering three equal side lengths (599) and verifying the result is "Equilateral"

Starting URL: https://testpages.eviltester.com/styled/apps/triangle/triangle001.html

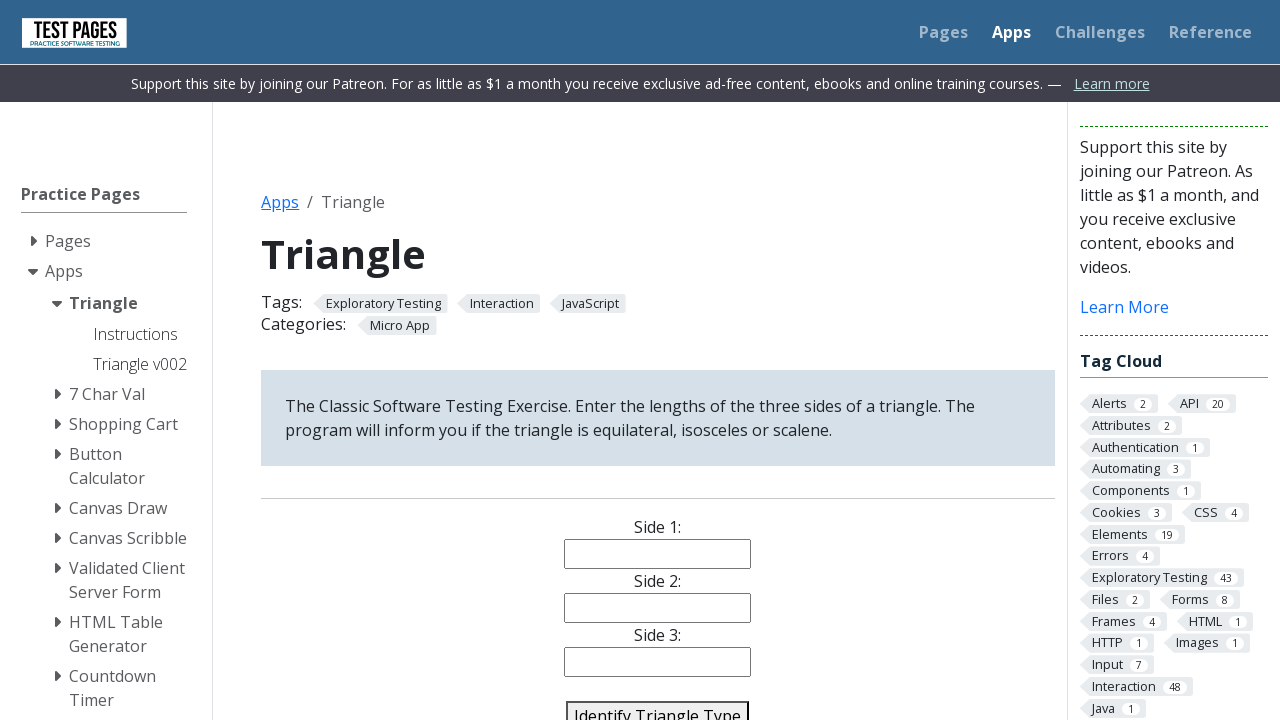

Clicked on side 1 input field at (658, 554) on #side1
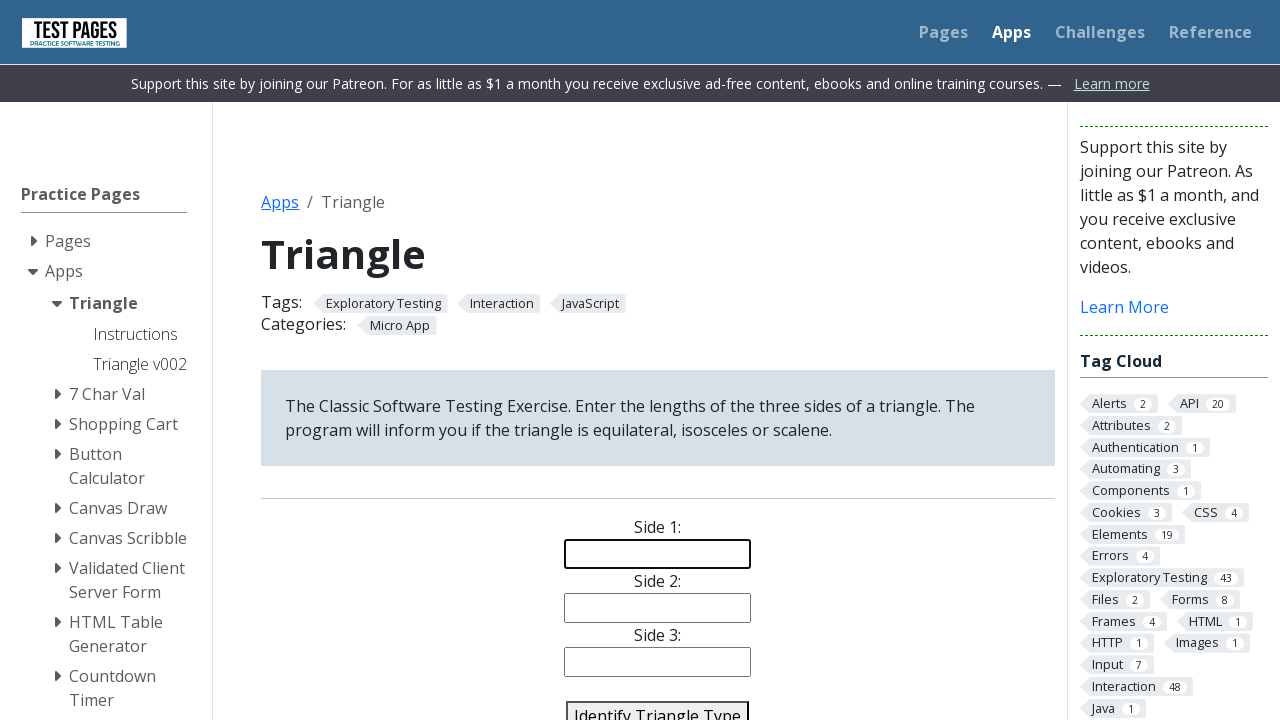

Filled side 1 input with value 599 on #side1
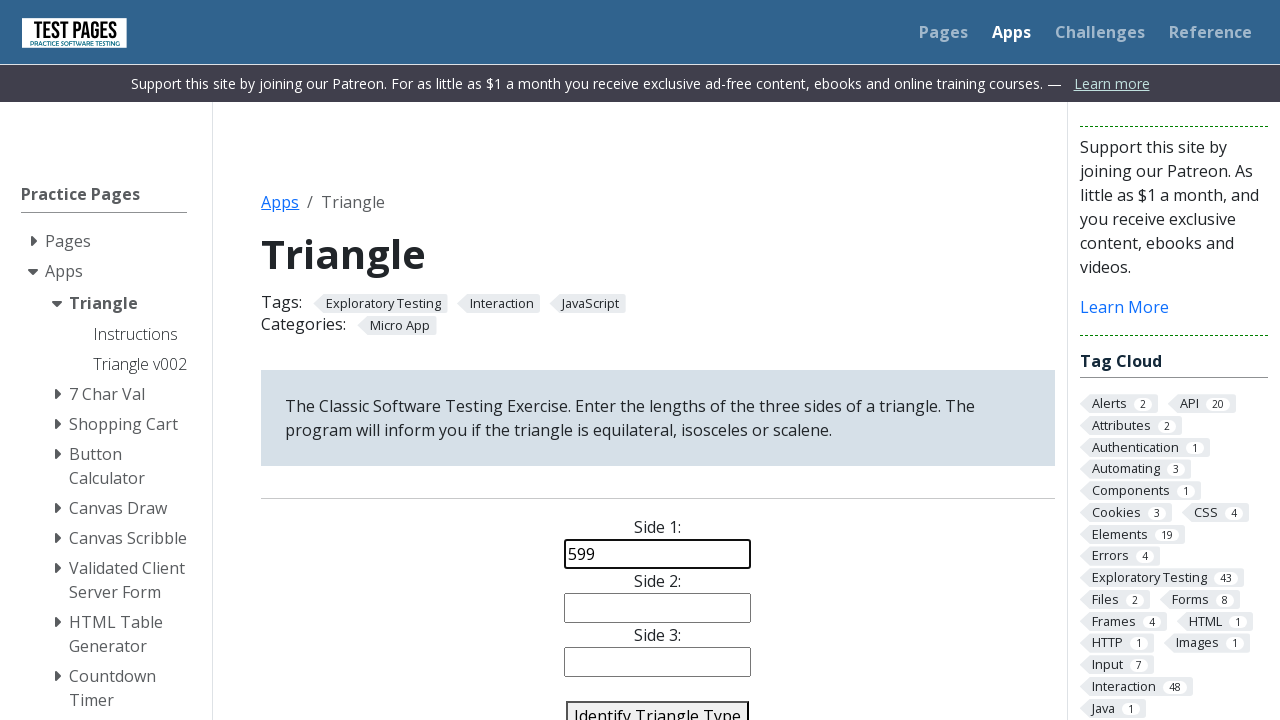

Clicked on side 2 input field at (658, 608) on #side2
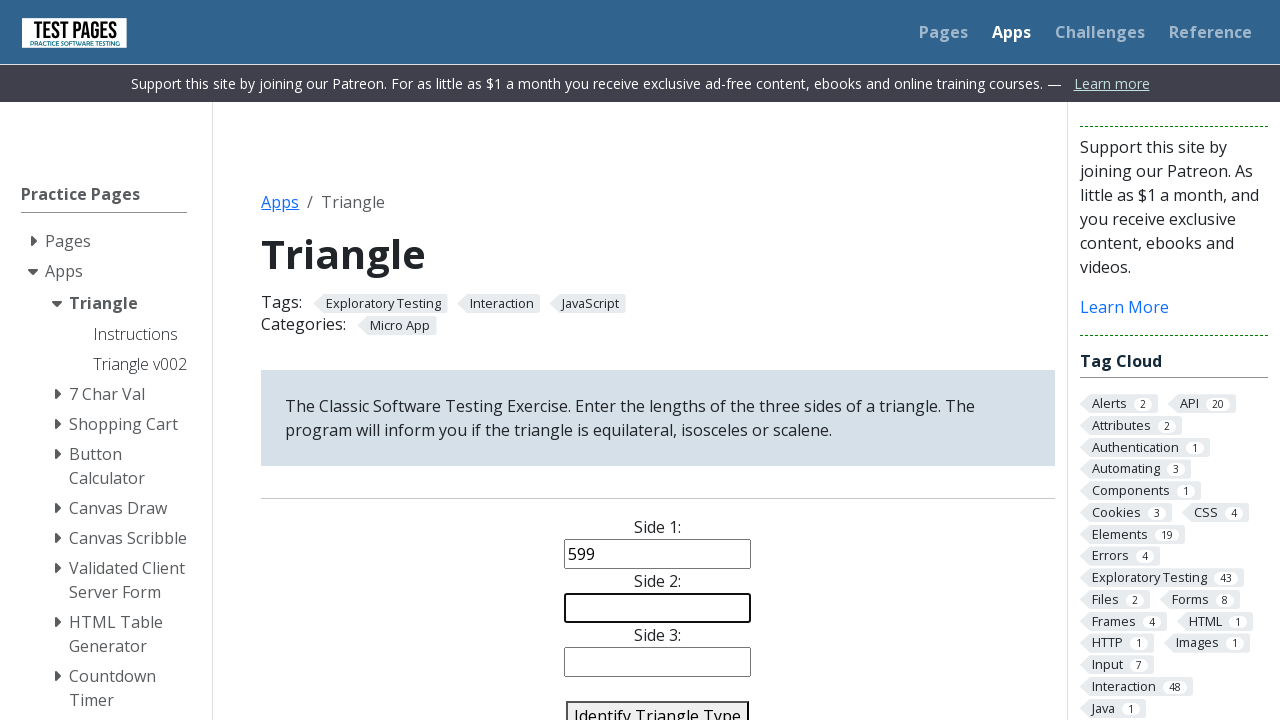

Filled side 2 input with value 599 on #side2
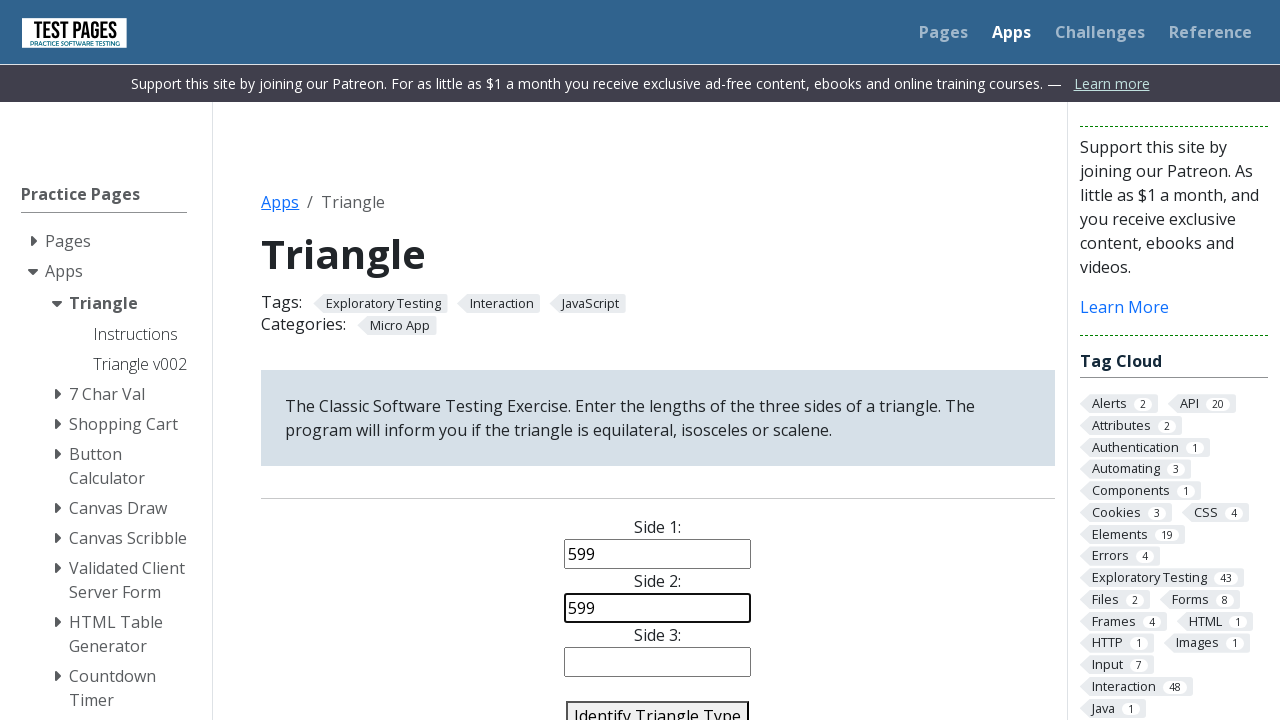

Clicked on side 3 input field at (658, 662) on #side3
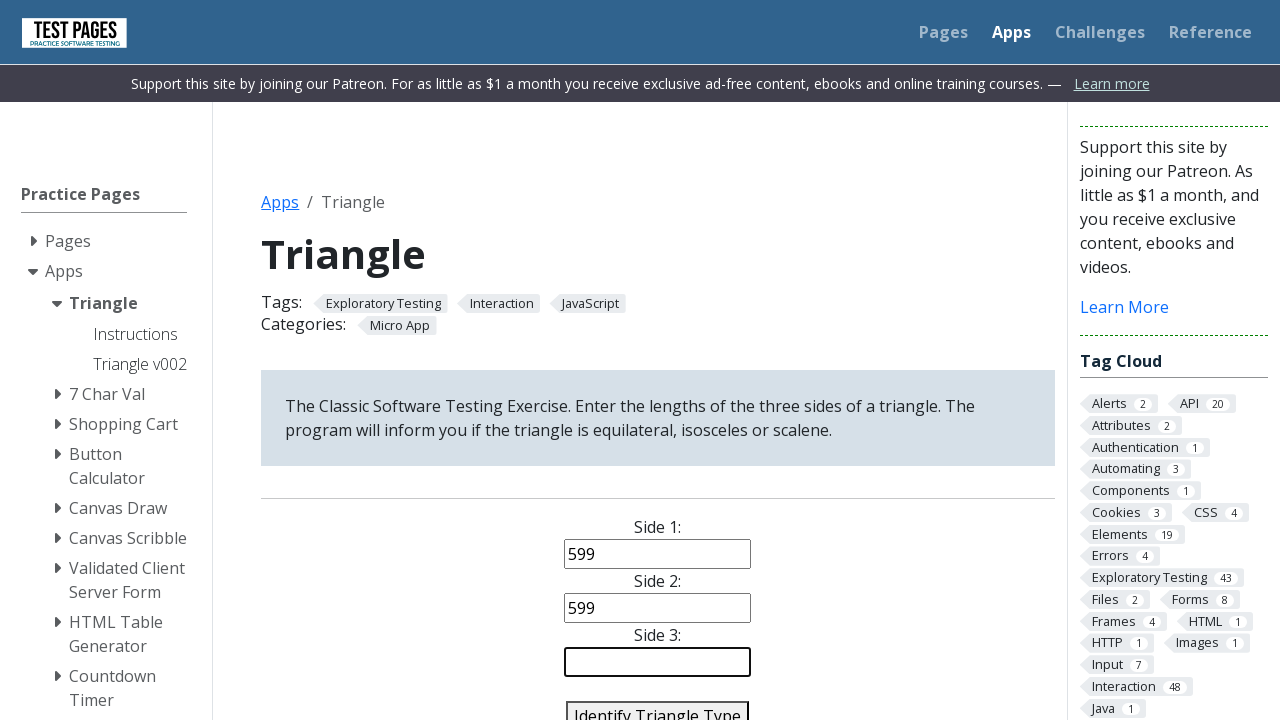

Filled side 3 input with value 599 on #side3
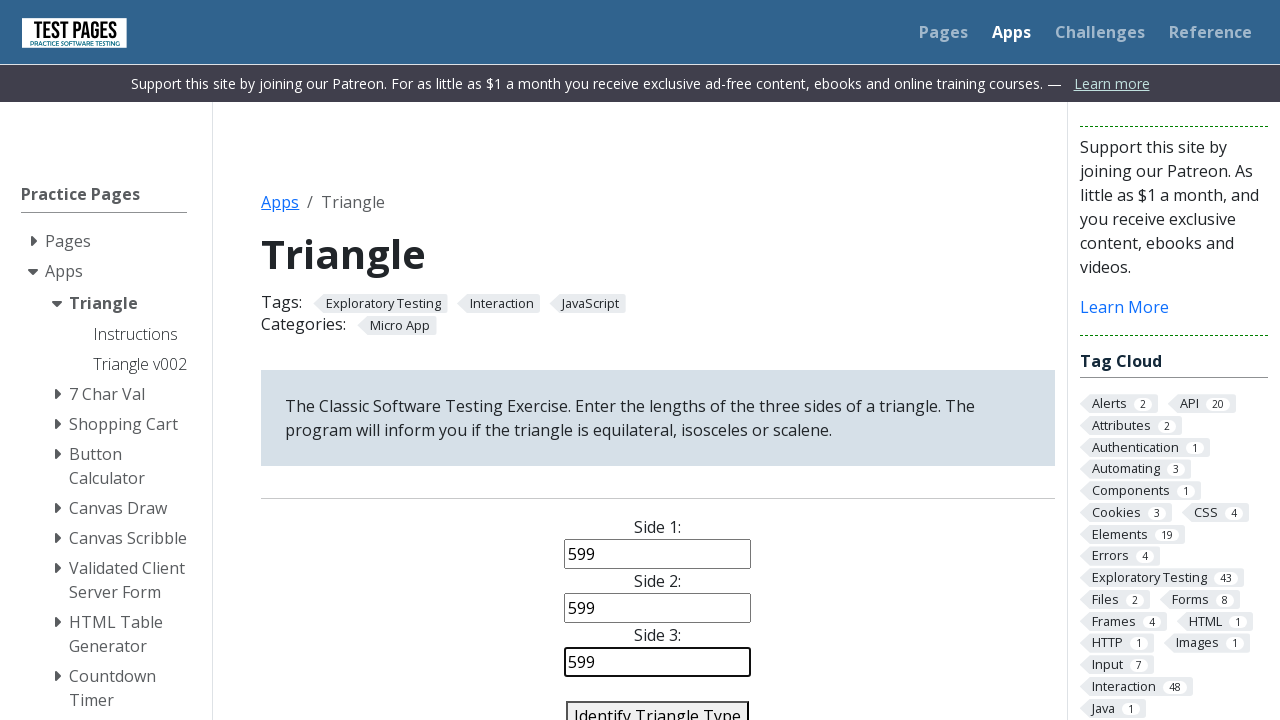

Pressed Enter to submit triangle classification on #side3
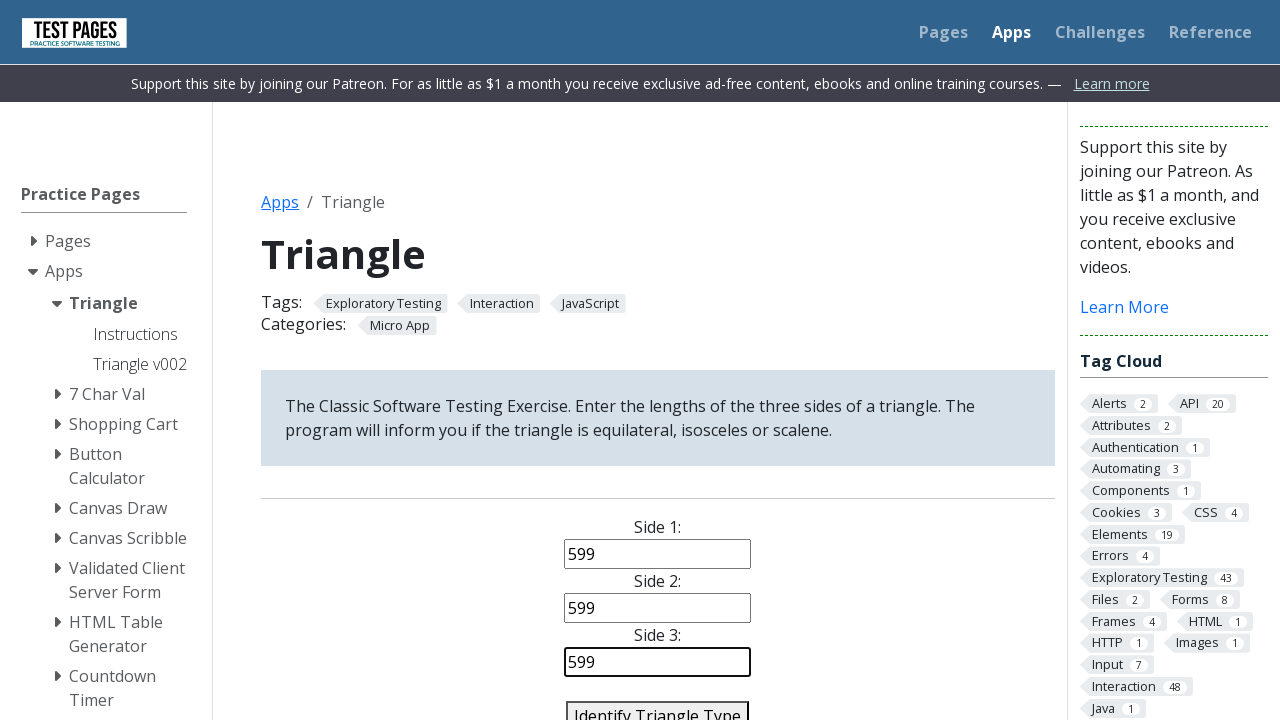

Triangle type result element loaded
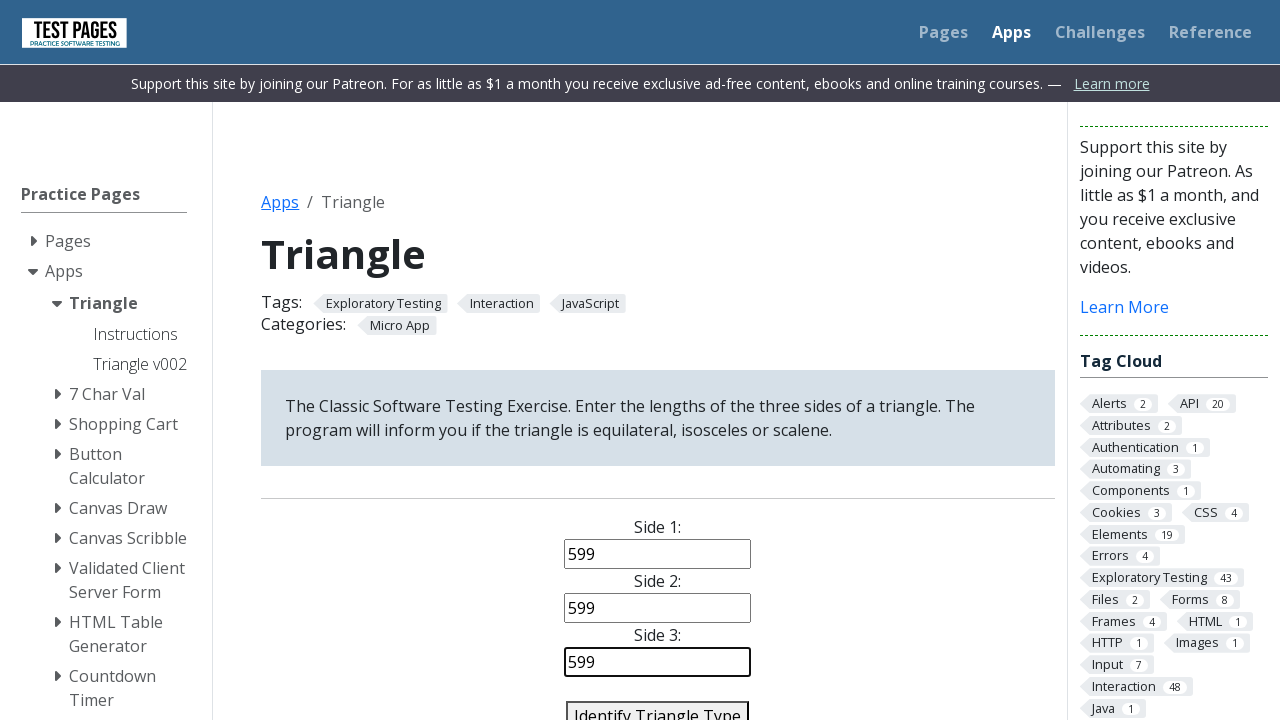

Located triangle type result element
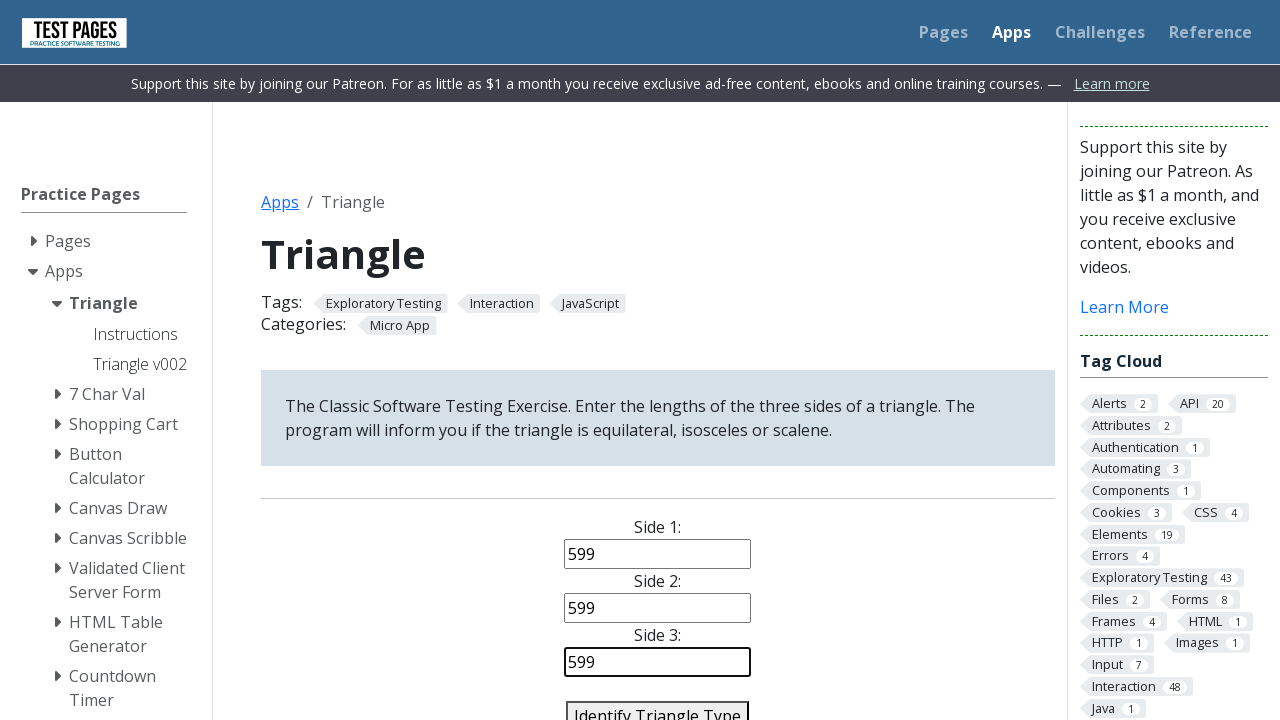

Verified triangle classification result is Equilateral
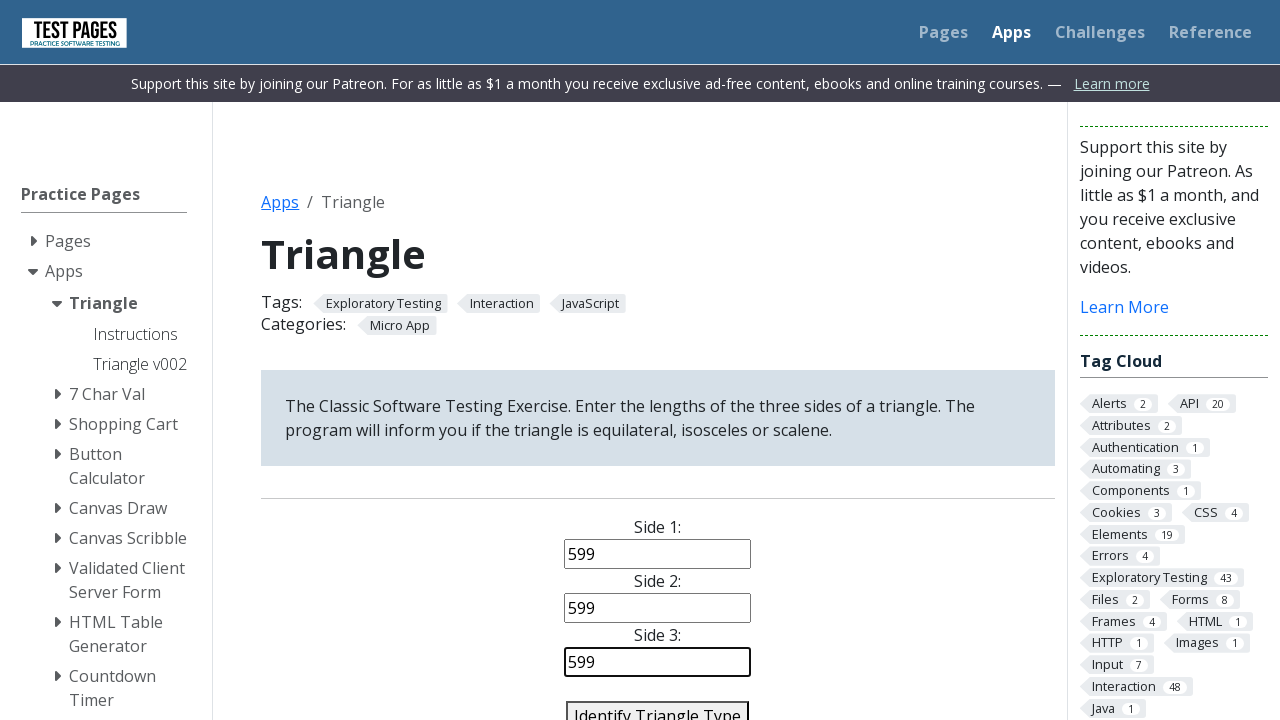

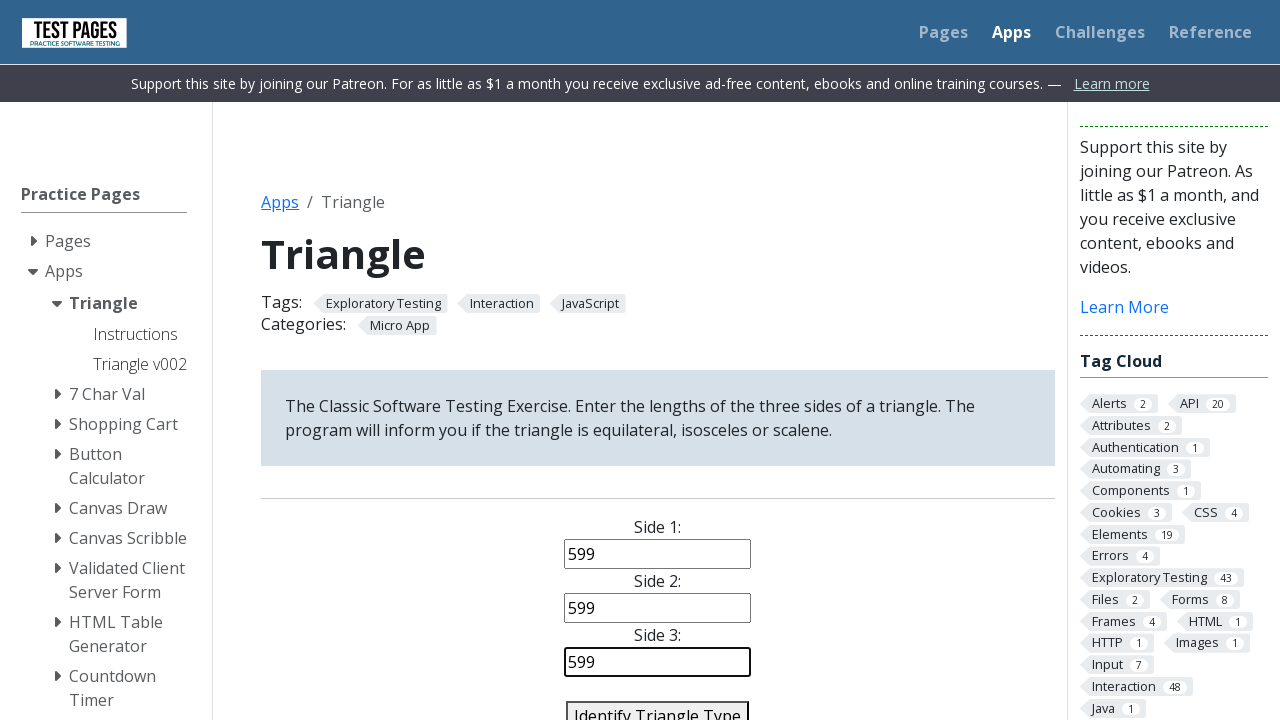